Tests selecting a user checkbox and verifying user details are displayed on a practice page

Starting URL: https://selectorshub.com/xpath-practice-page/

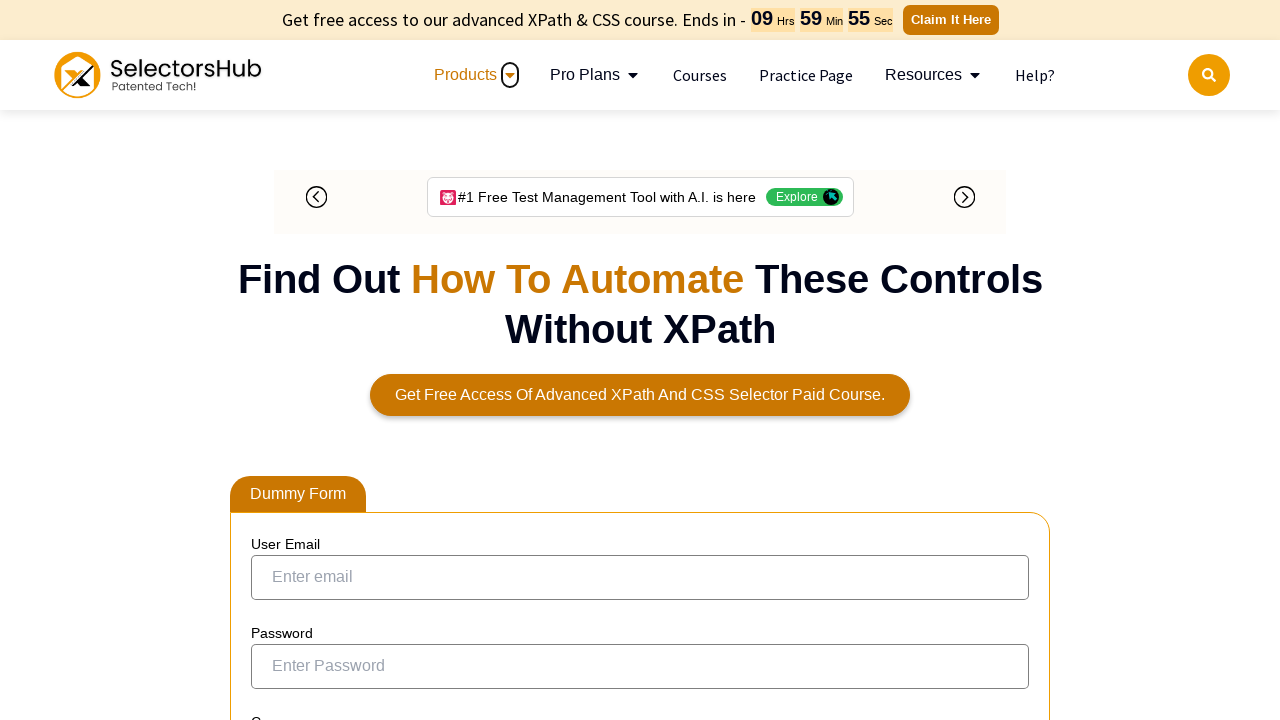

Selected checkbox for Joe.Root user at (274, 353) on xpath=//a[text()='Joe.Root']//parent::td/preceding-sibling::td/input[@type='chec
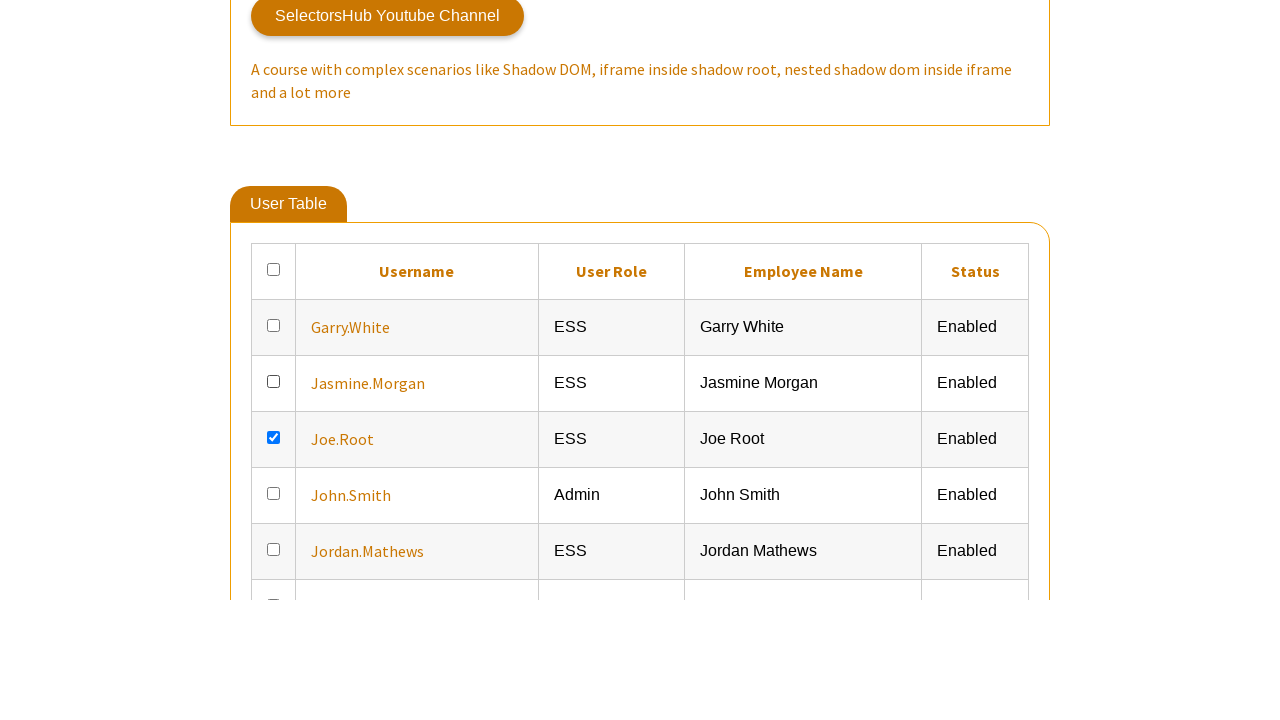

Verified user details for Joe.Root are displayed on the page
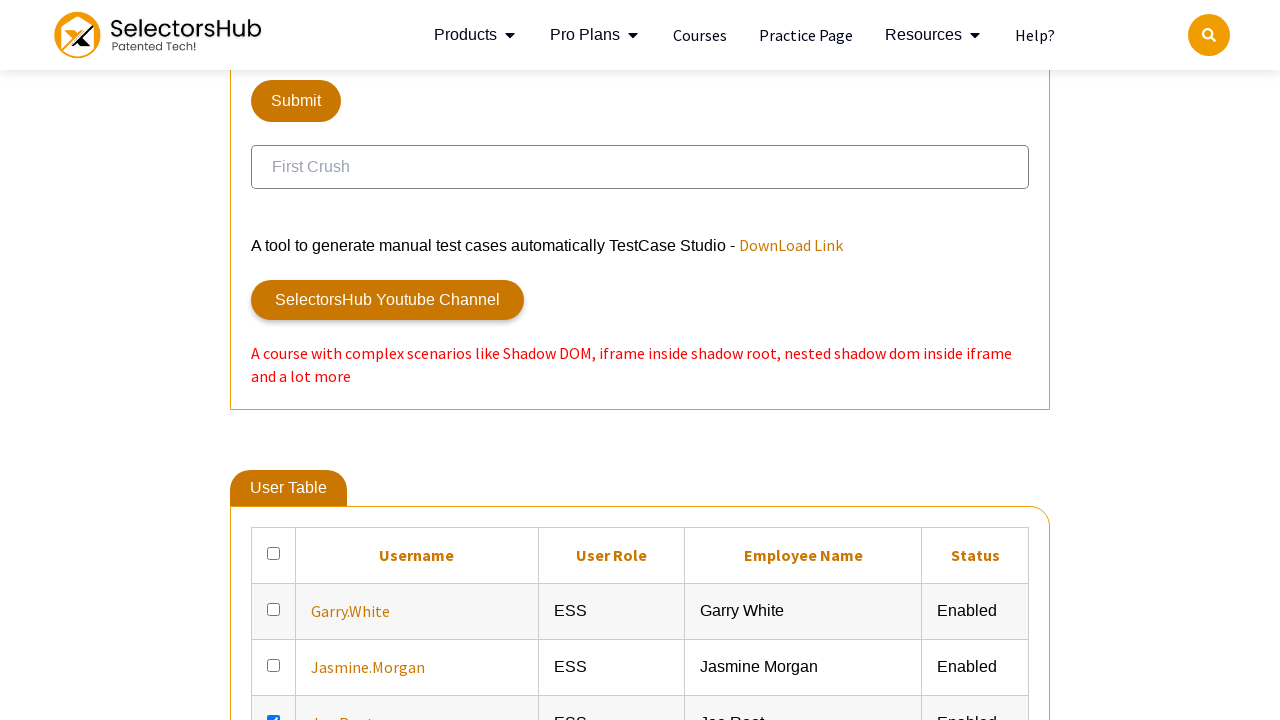

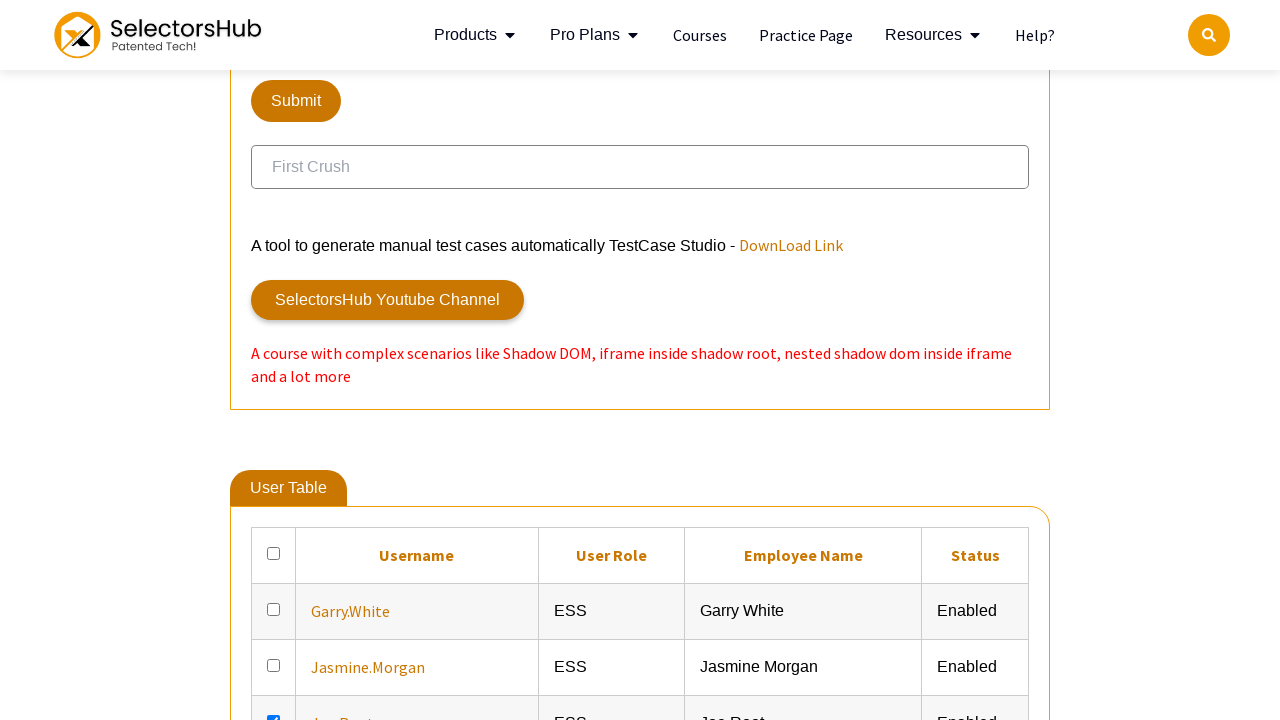